Tests that clicking the "More about service" link navigates to the correct page.

Starting URL: https://www.mts.by

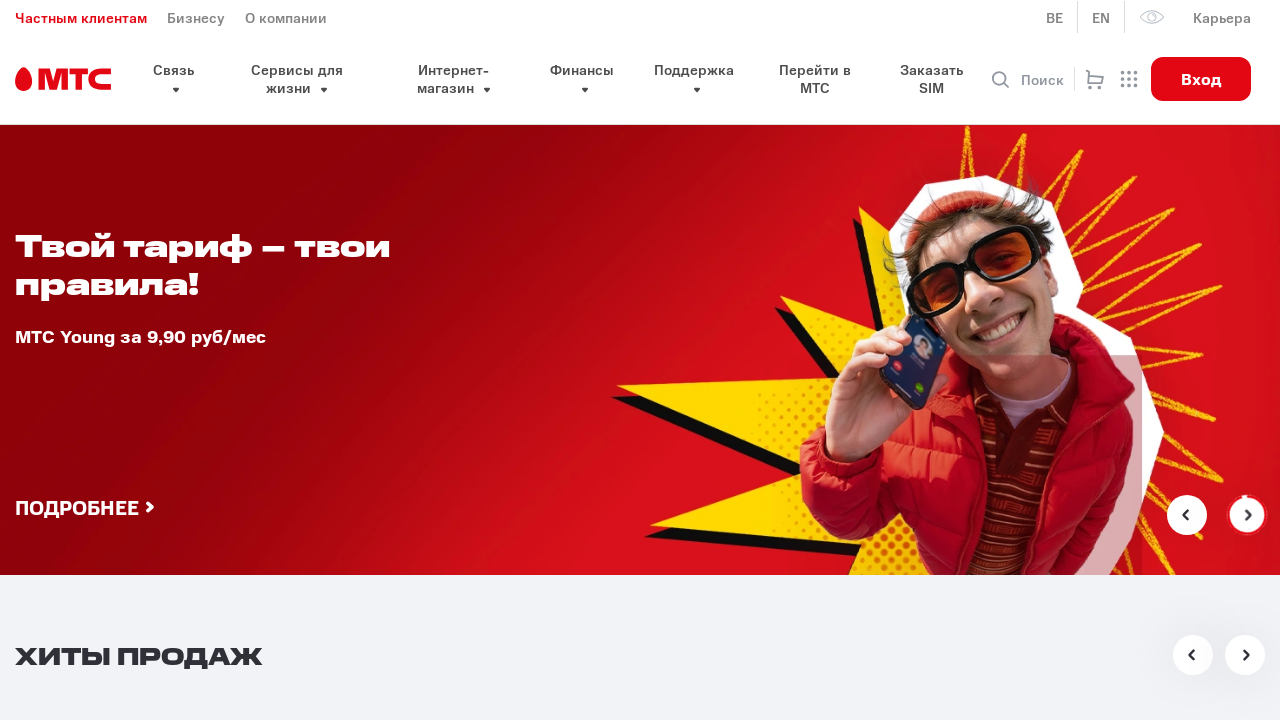

No cookies button found or timeout occurred on button:has-text('Принять')
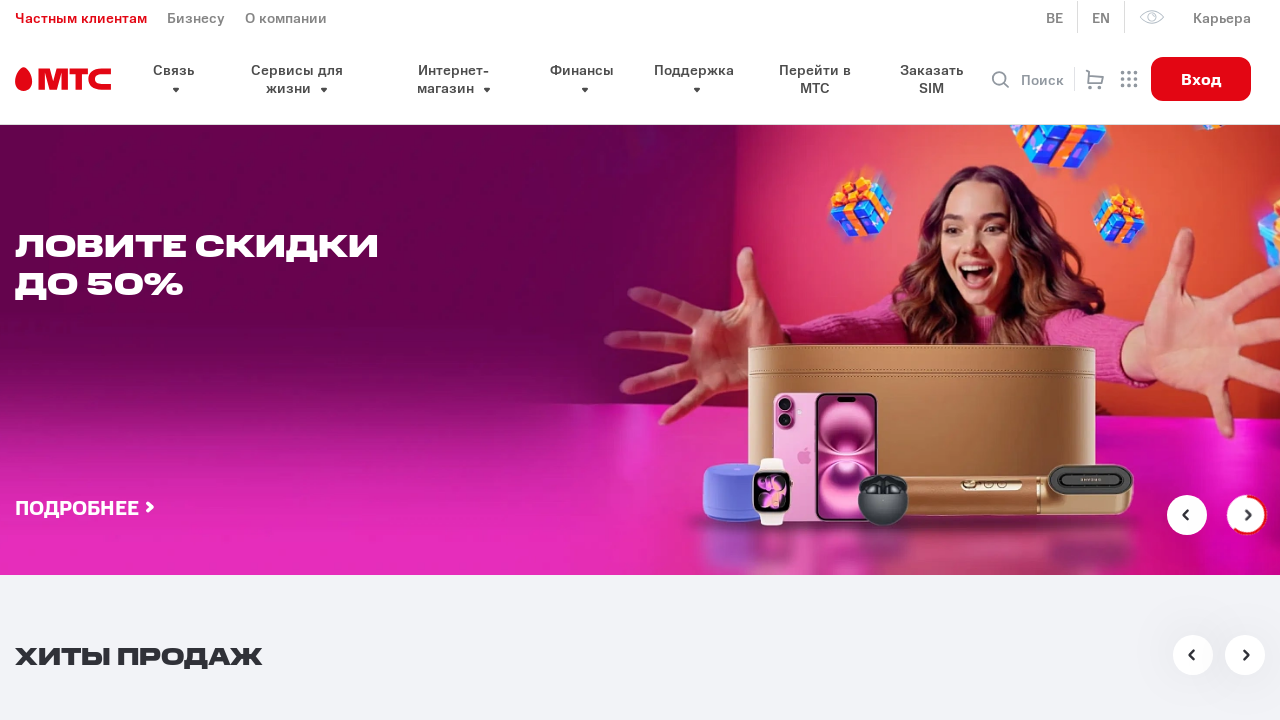

Located 'More about service' link
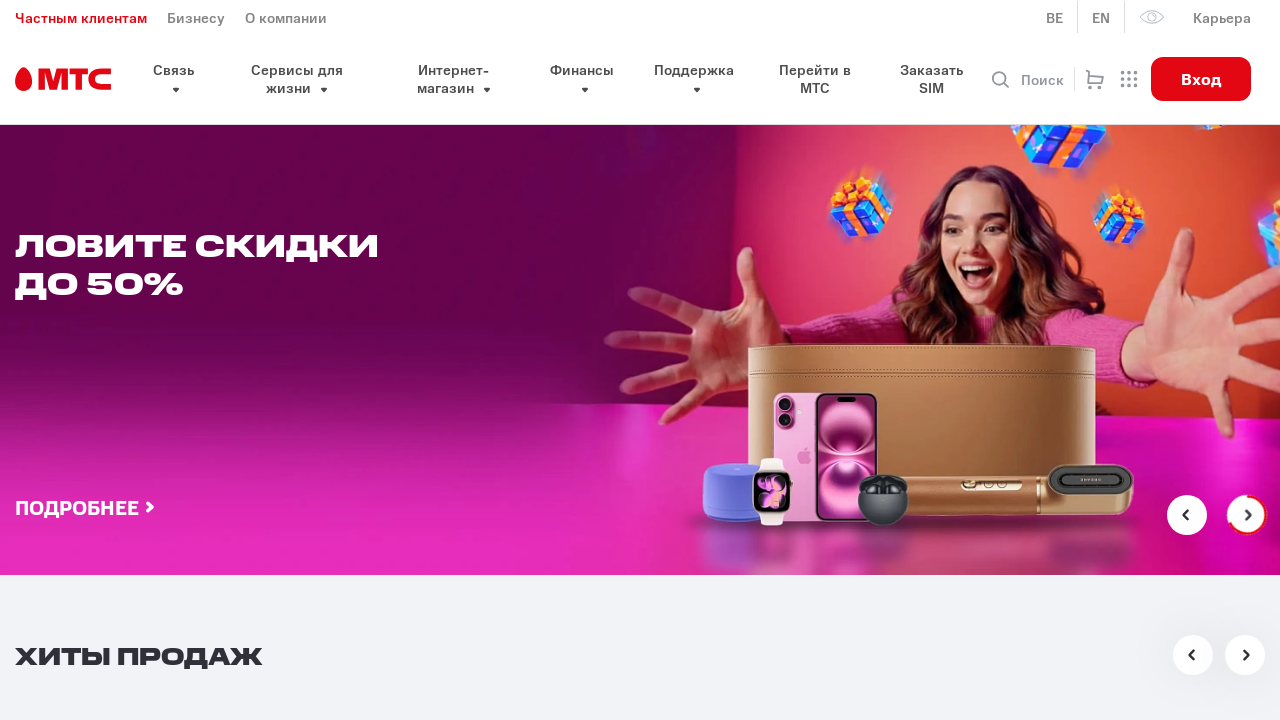

Retrieved href attribute: /help/poryadok-oplaty-i-bezopasnost-internet-platezhey/
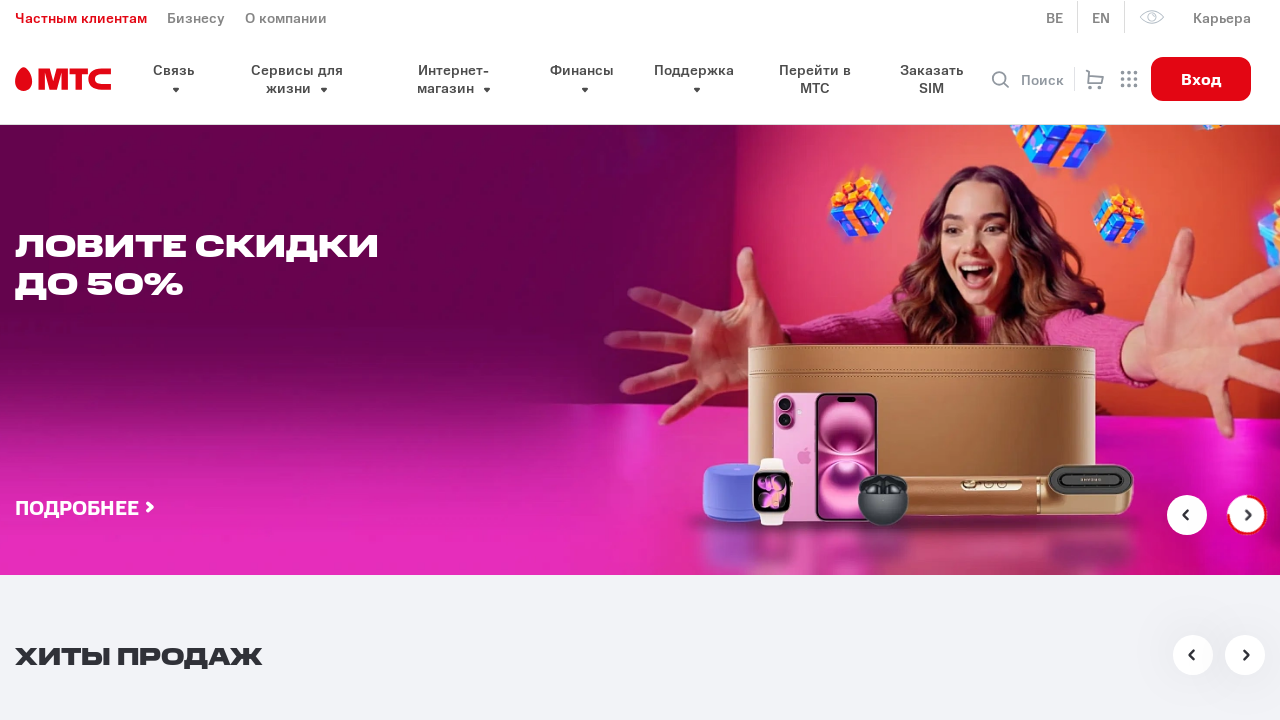

Clicked 'More about service' link at (190, 361) on xpath=//a[contains(.,'Подробнее о сервисе')]
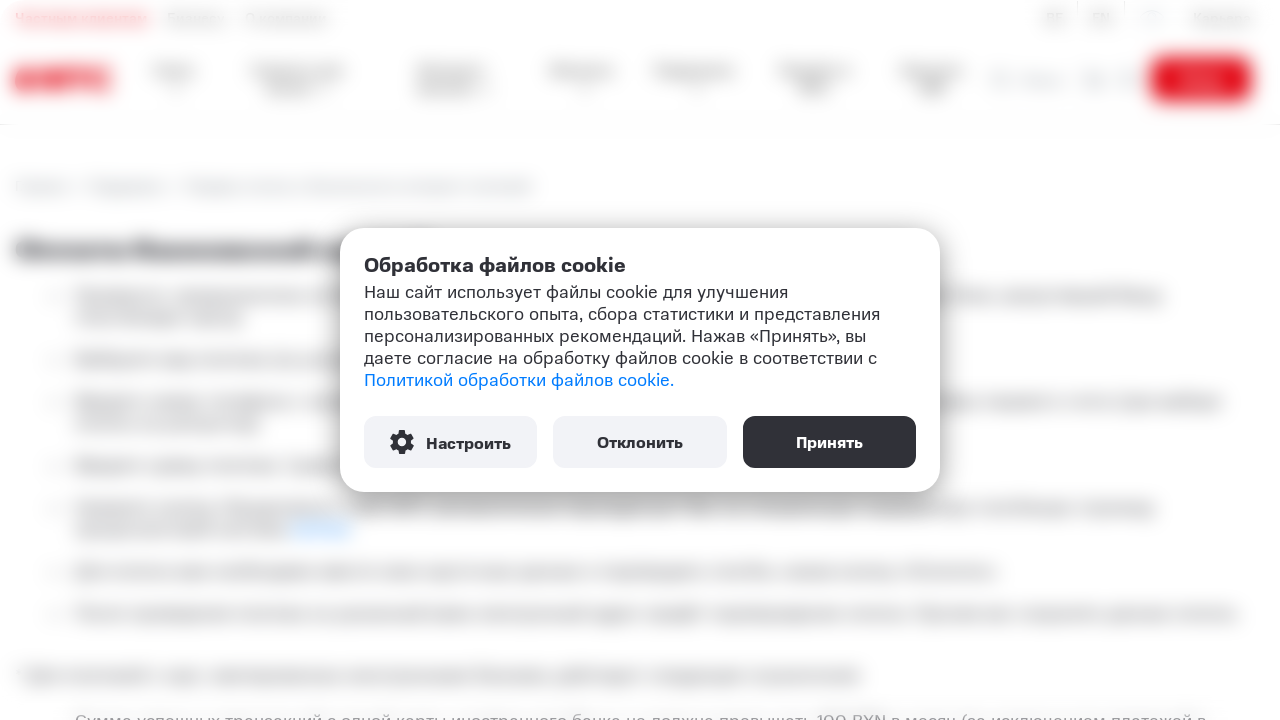

Page loaded with networkidle state
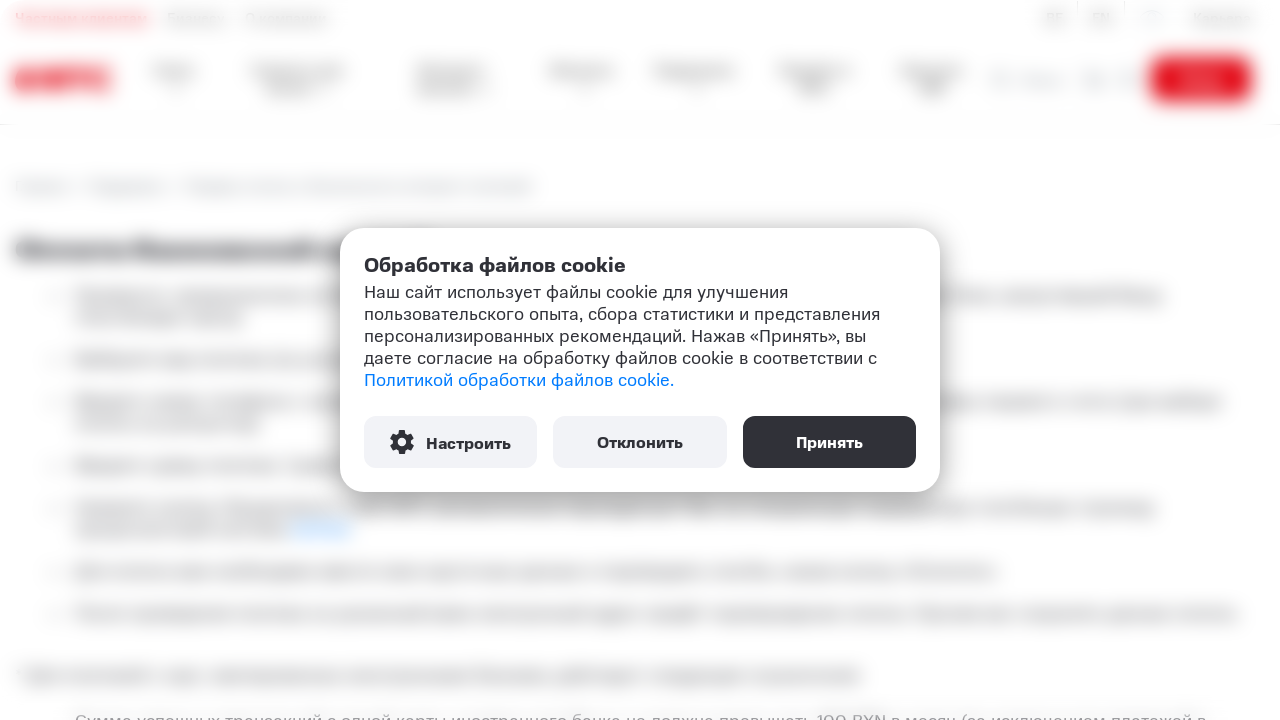

Verified navigation to expected URL: https://www.mts.by/help/poryadok-oplaty-i-bezopasnost-internet-platezhey/
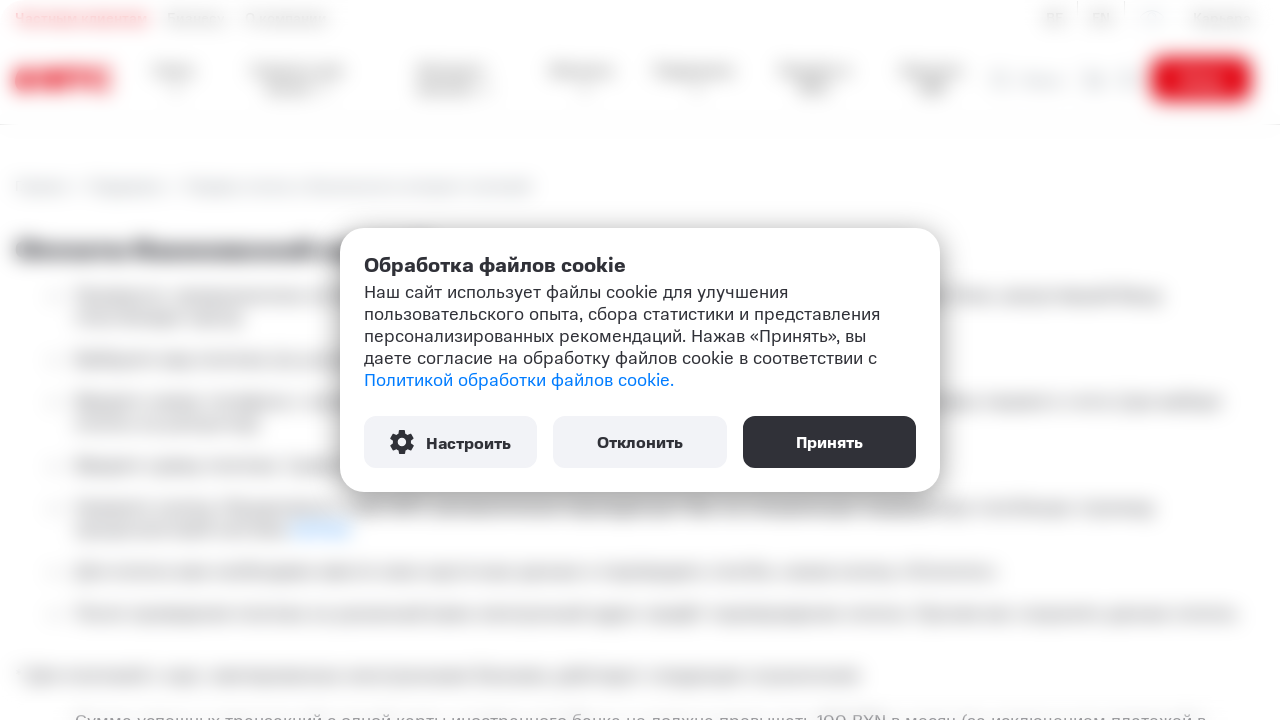

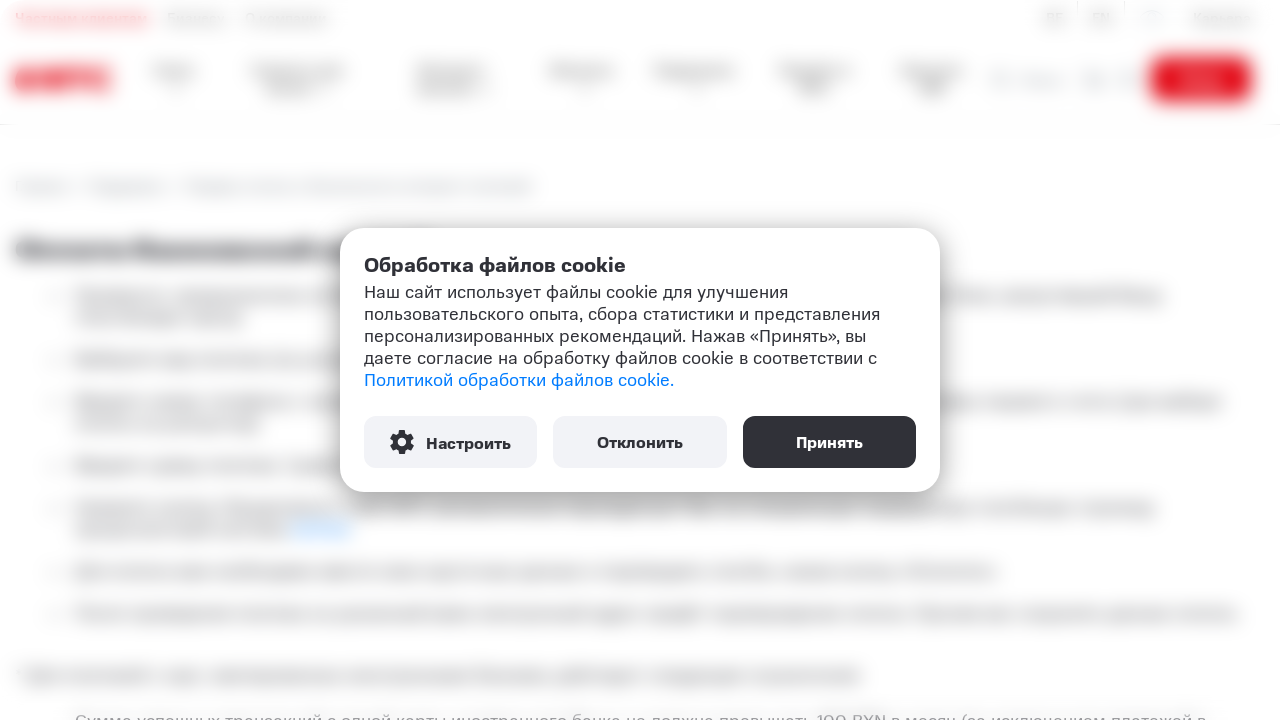